Tests the state and city dropdown selection functionality on a practice form by selecting the first option from each dropdown.

Starting URL: https://demoqa.com/automation-practice-form

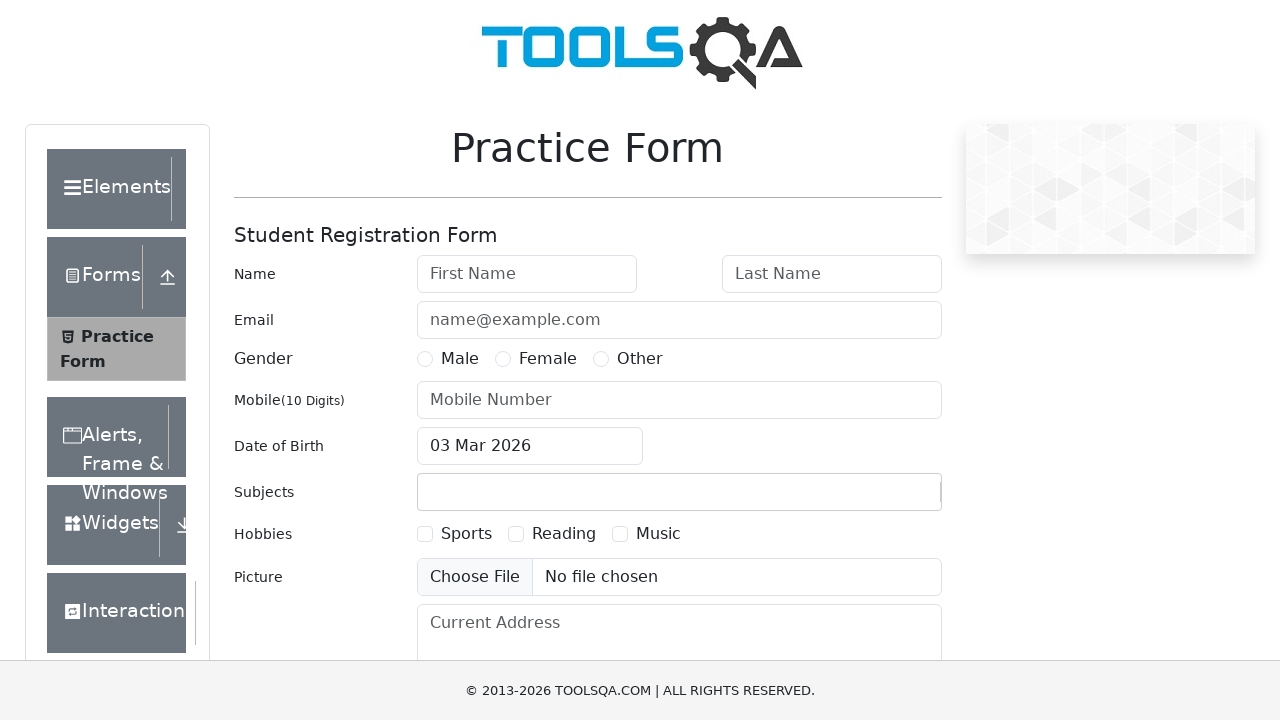

Scrolled state dropdown into view
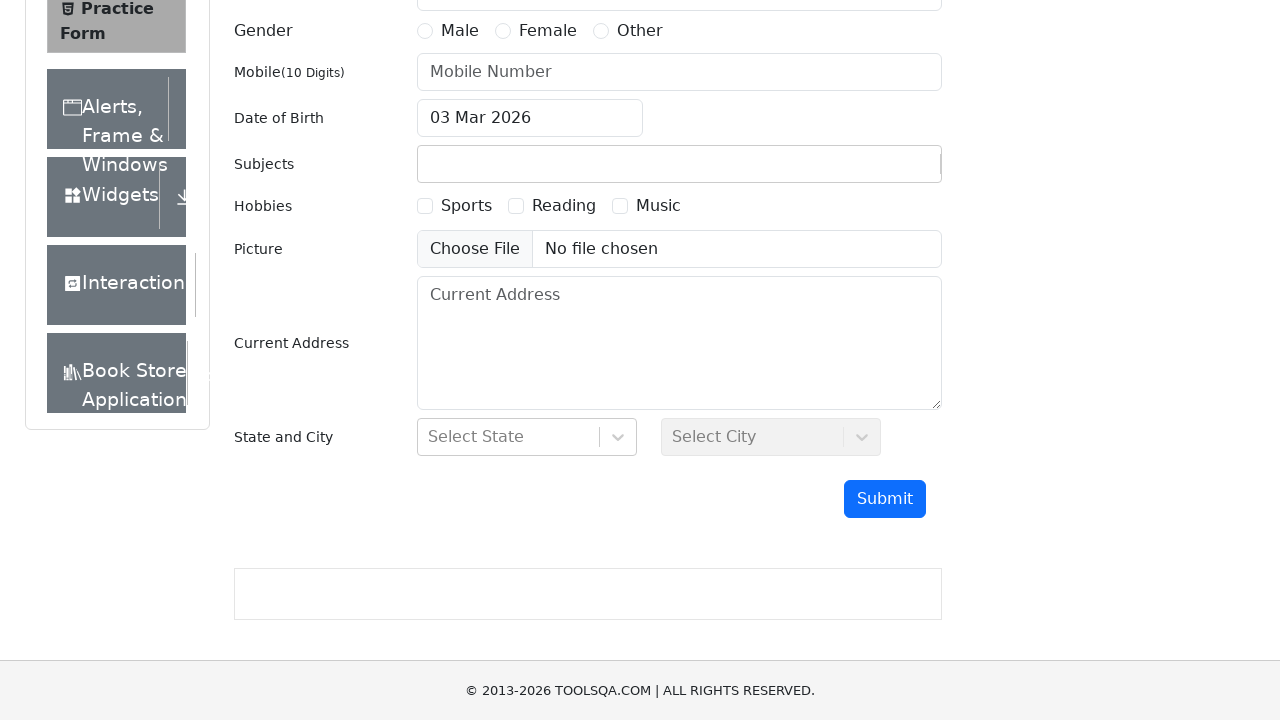

Clicked state dropdown to open options at (527, 437) on #state
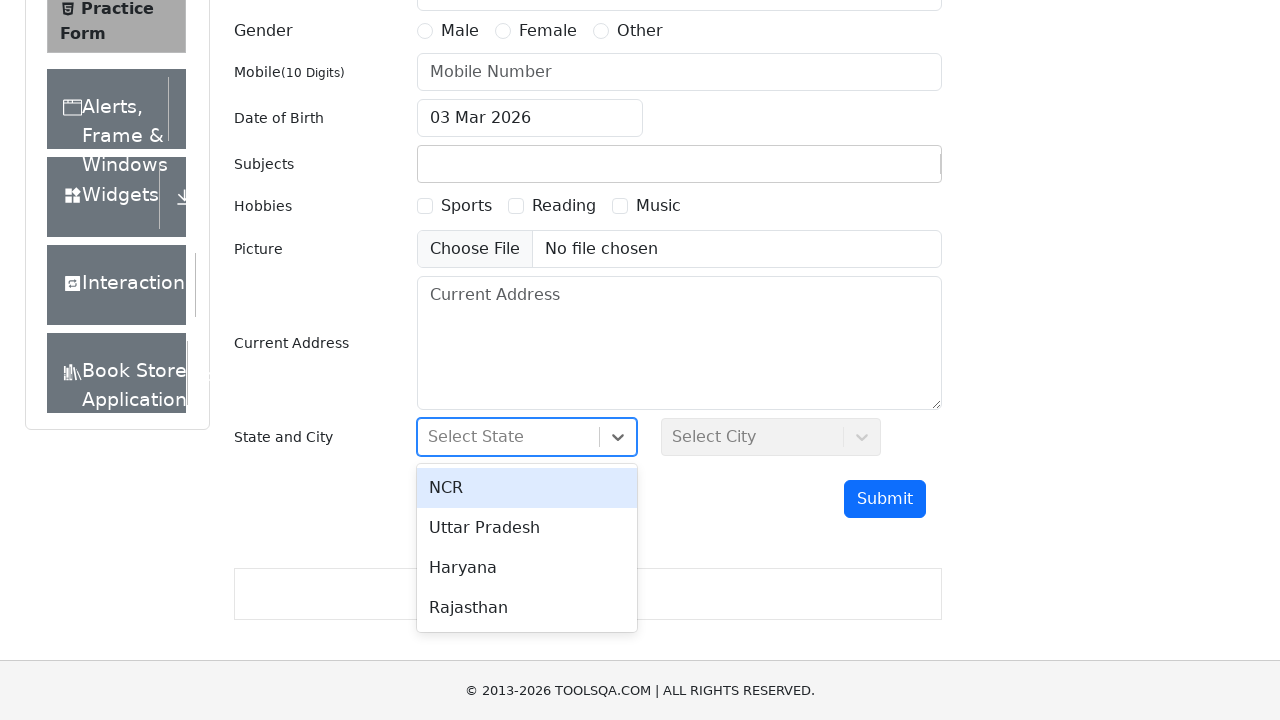

Selected first option from state dropdown at (527, 488) on #react-select-3-option-0
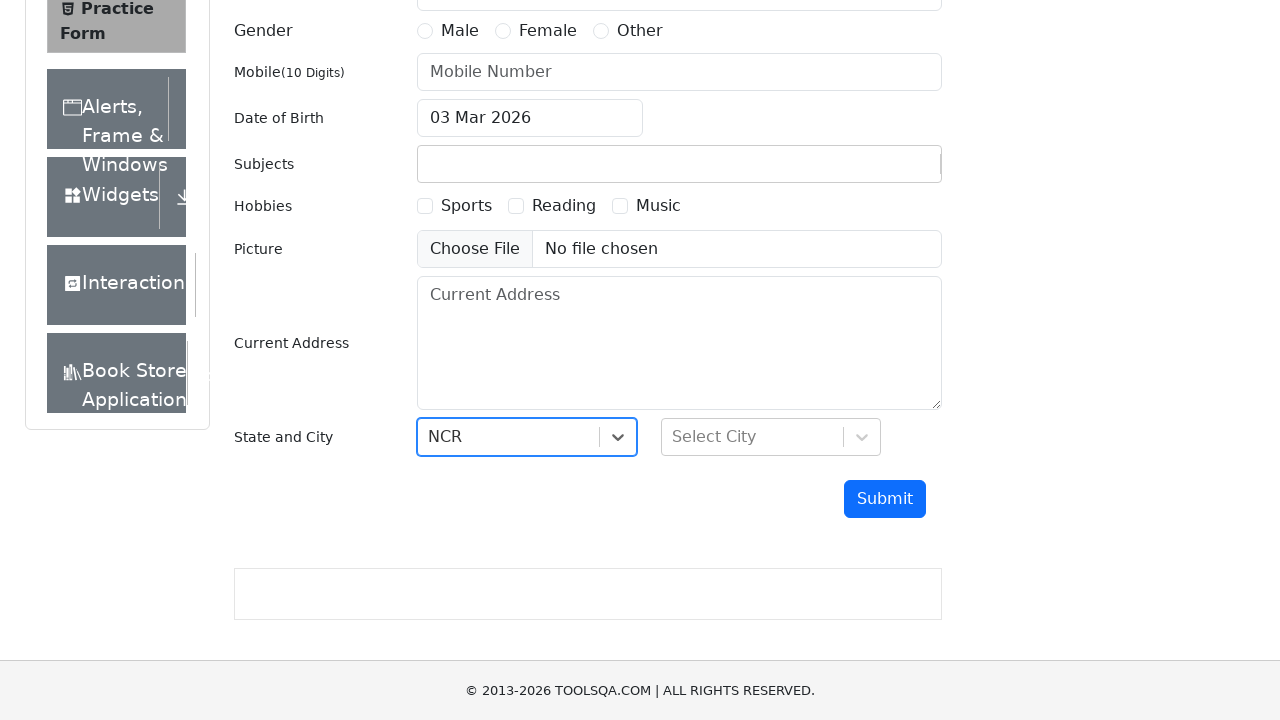

Clicked city dropdown to open options at (771, 437) on #city
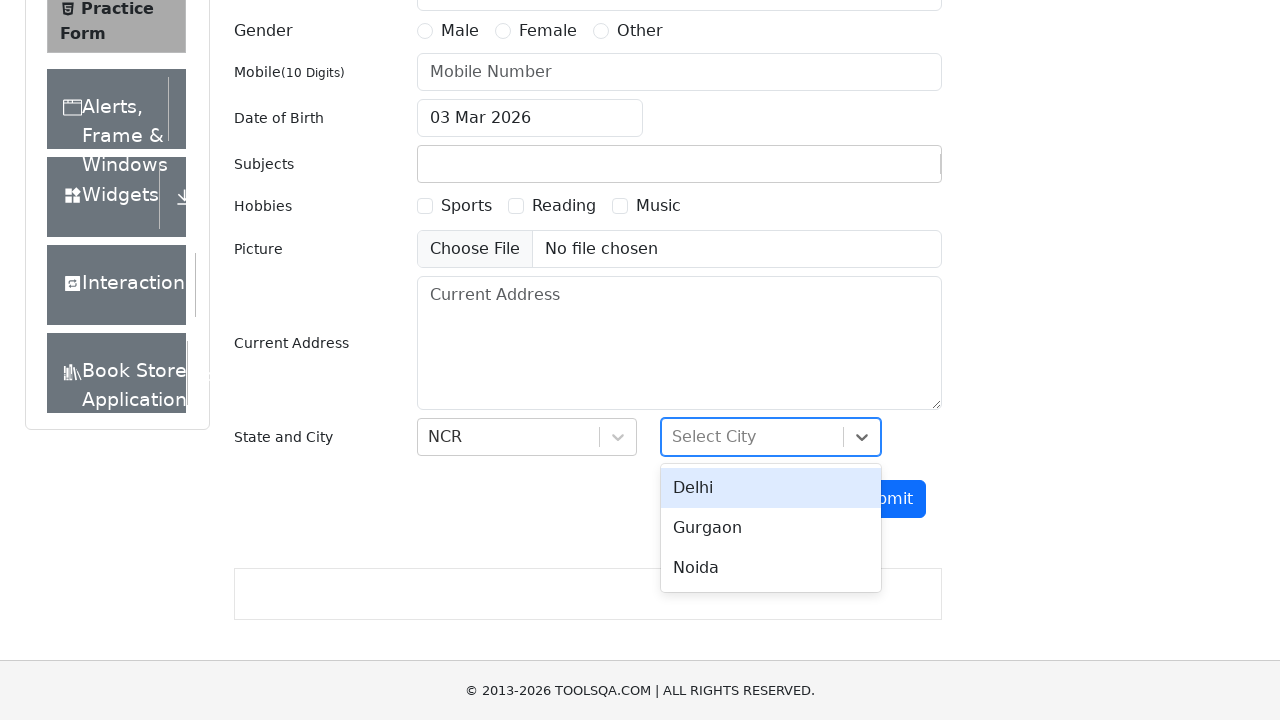

Selected first option from city dropdown at (771, 488) on #react-select-4-option-0
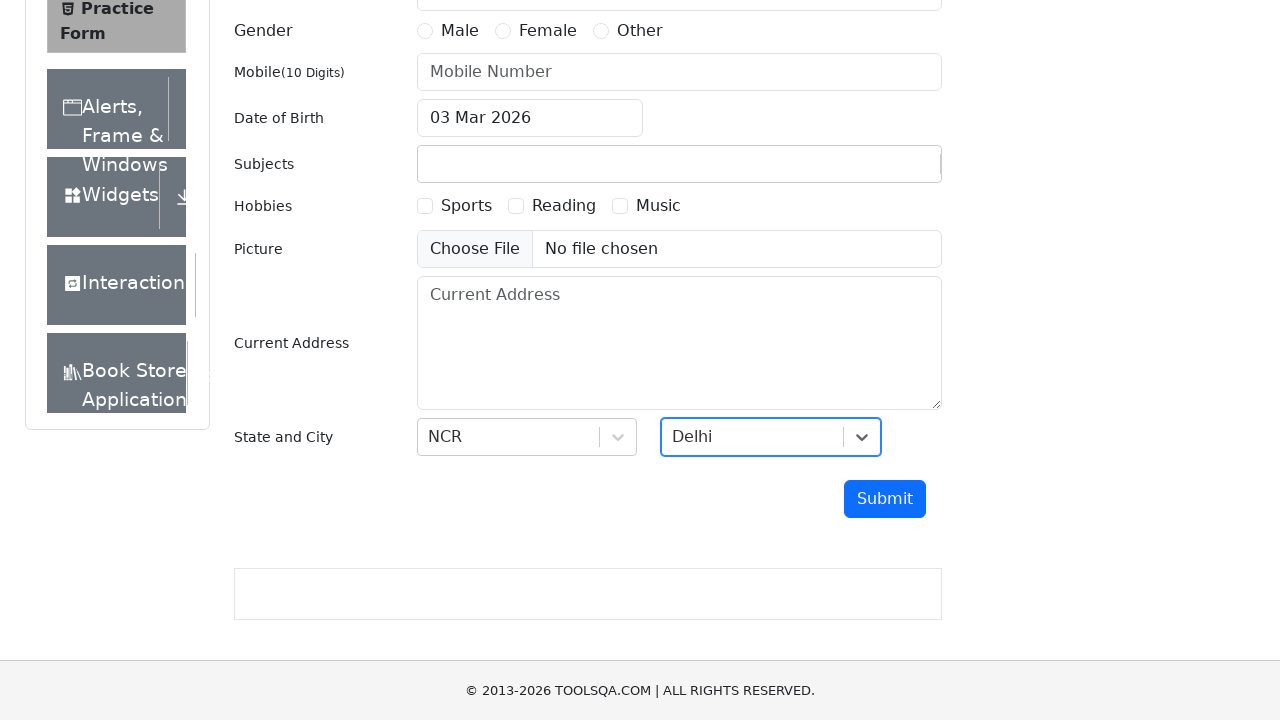

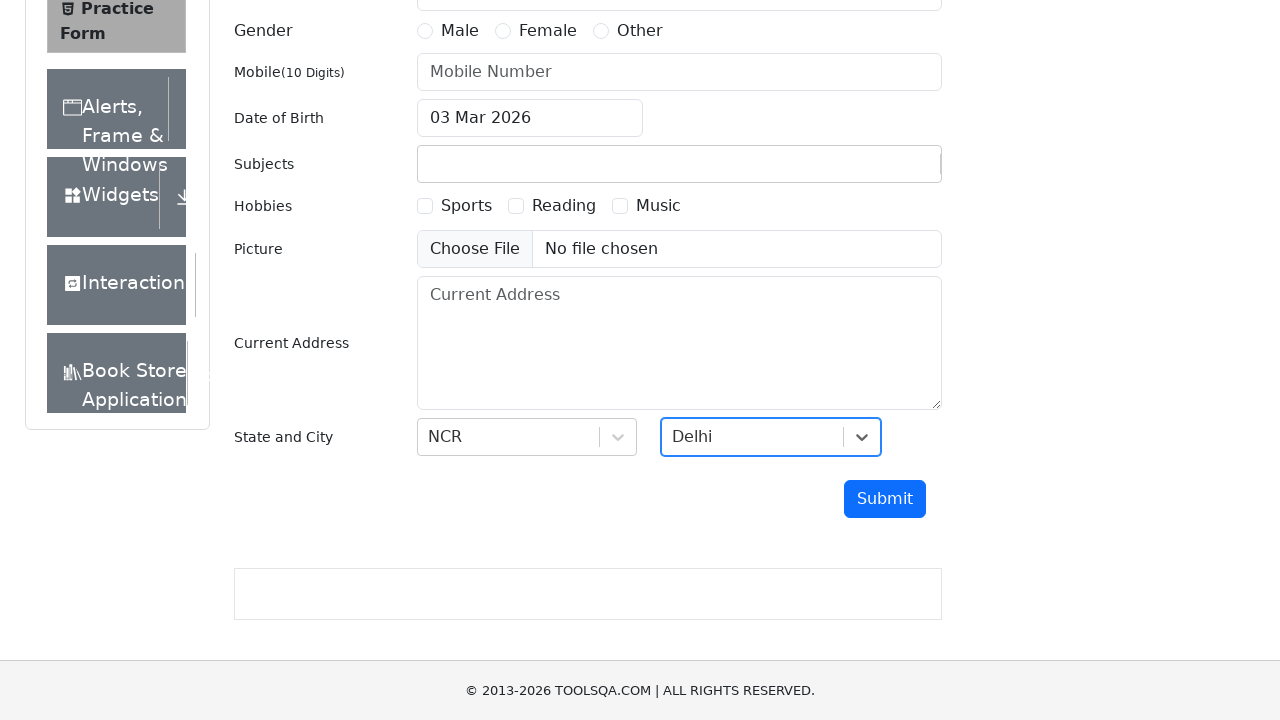